Navigates to a Selenium course content page and scrolls to a specific heading about Selenium trends

Starting URL: http://greenstech.in/selenium-course-content.html

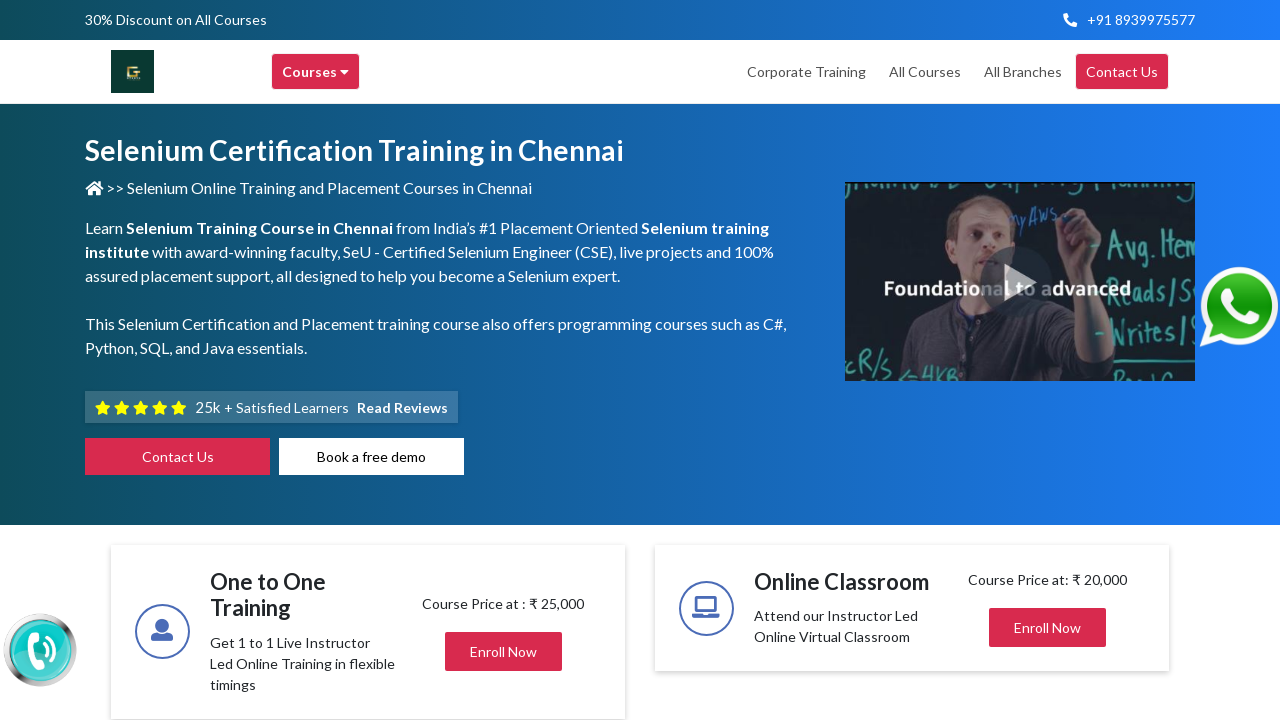

Navigated to Selenium course content page
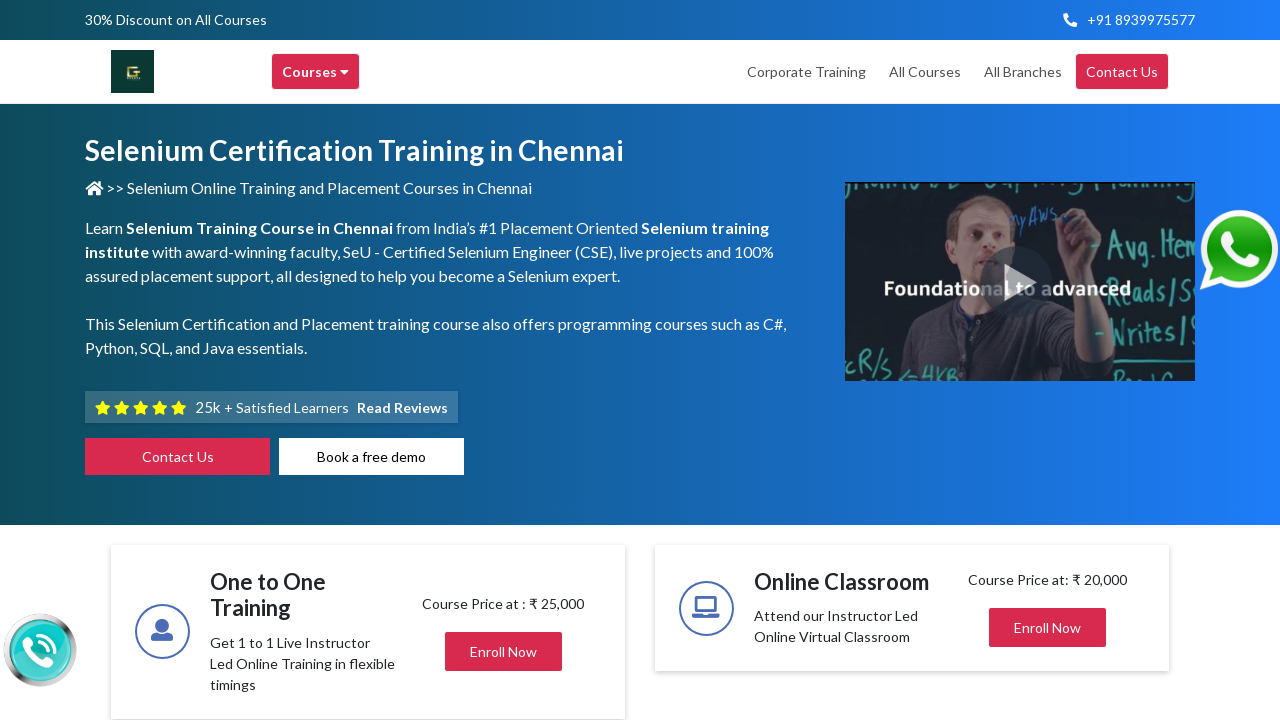

Scrolled to 'Top Selenium Trends In 2020' heading
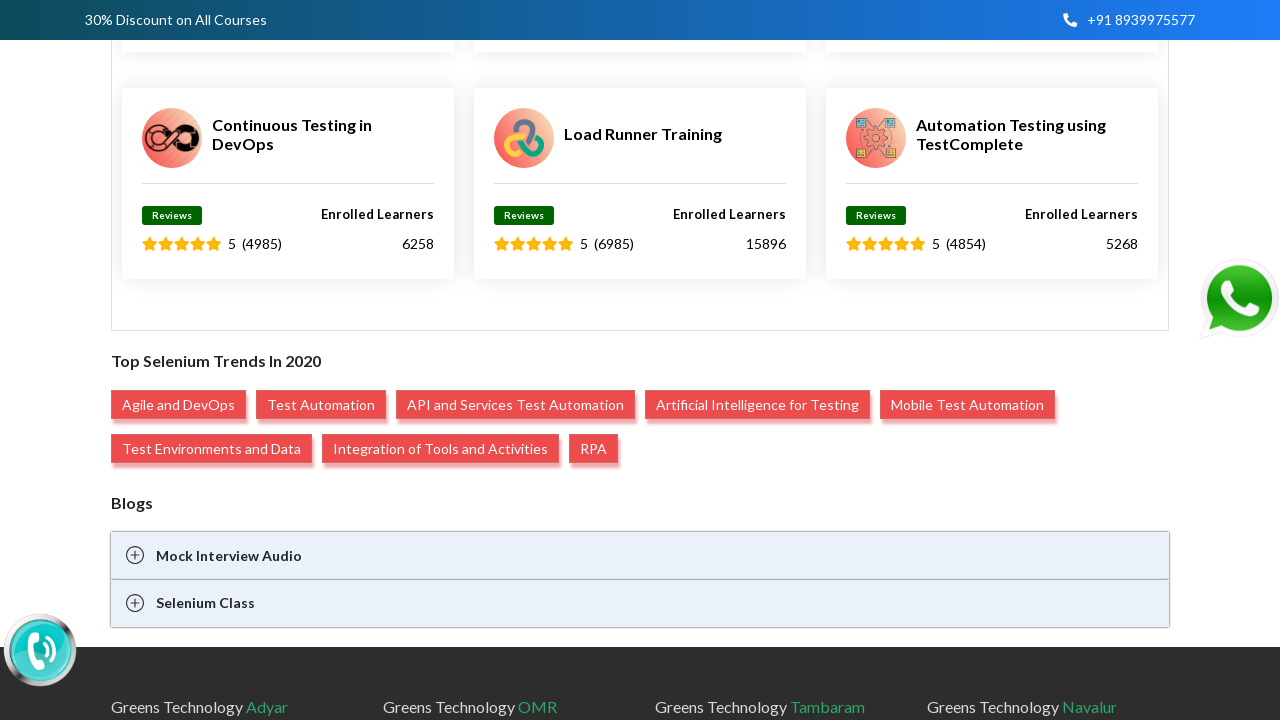

Confirmed 'Top Selenium Trends In 2020' heading is visible
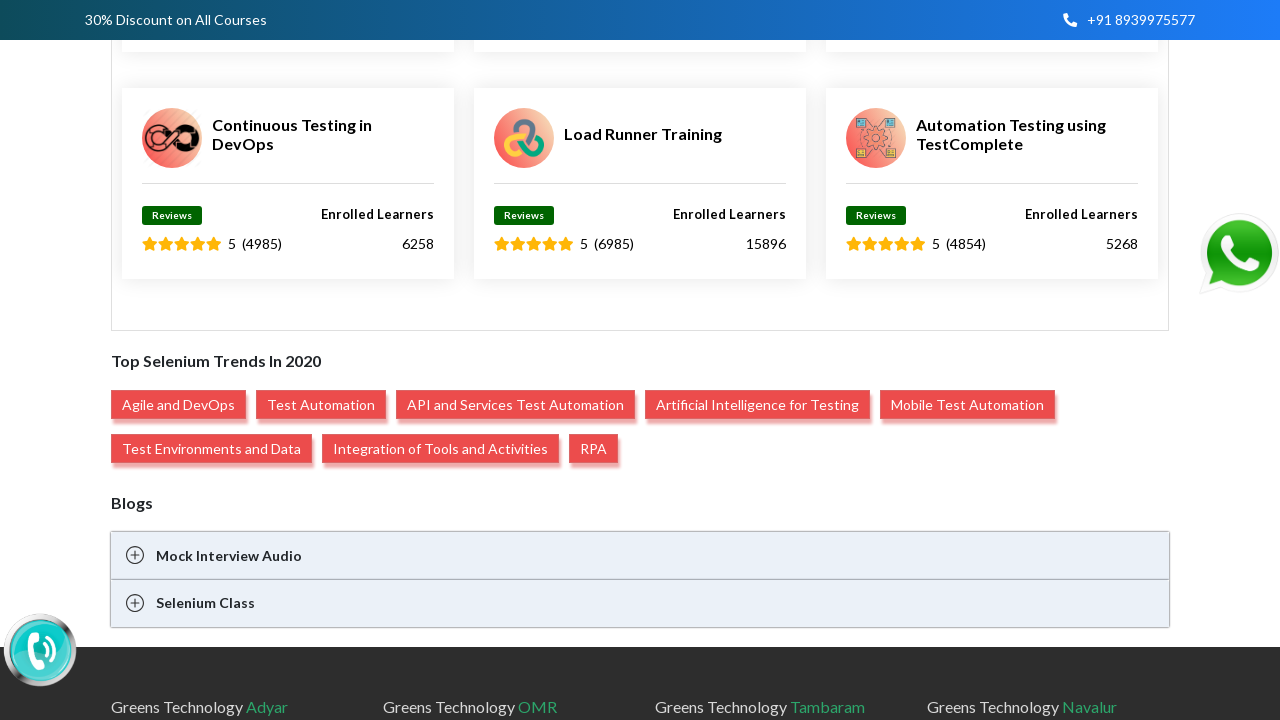

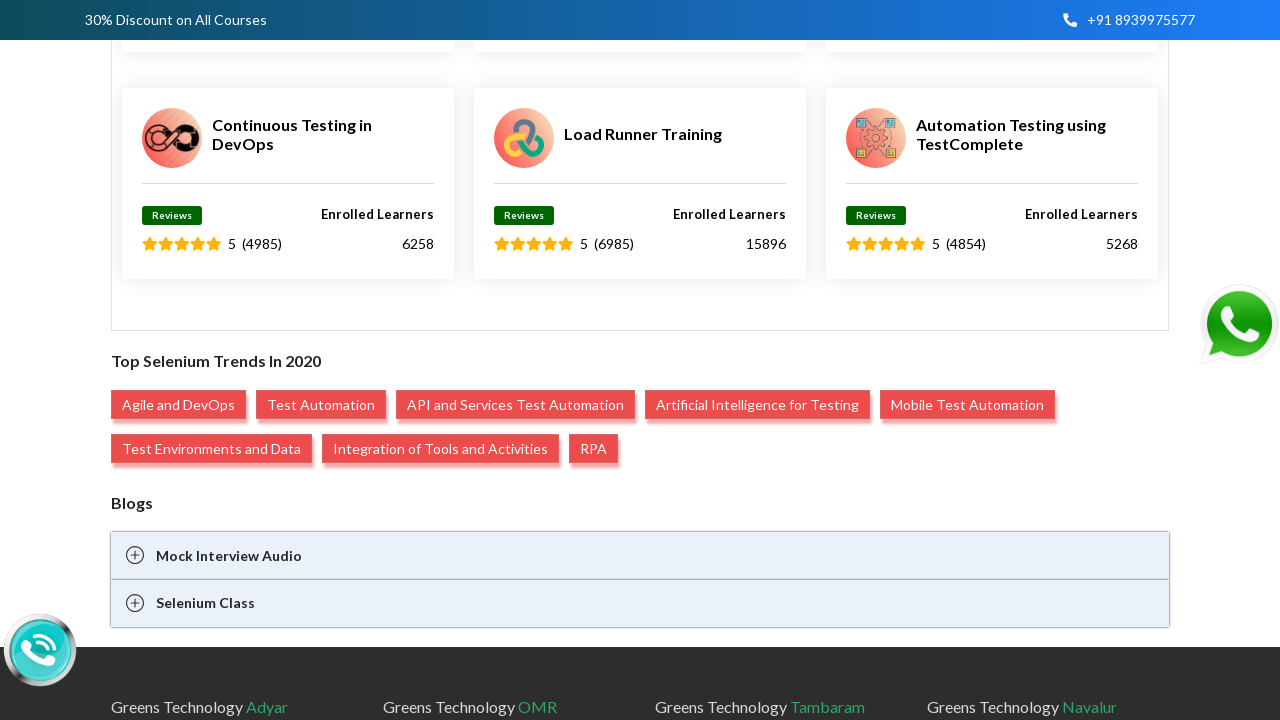